Tests the featured image gallery by clicking the full image button to display the larger image

Starting URL: https://data-class-jpl-space.s3.amazonaws.com/JPL_Space/index.html

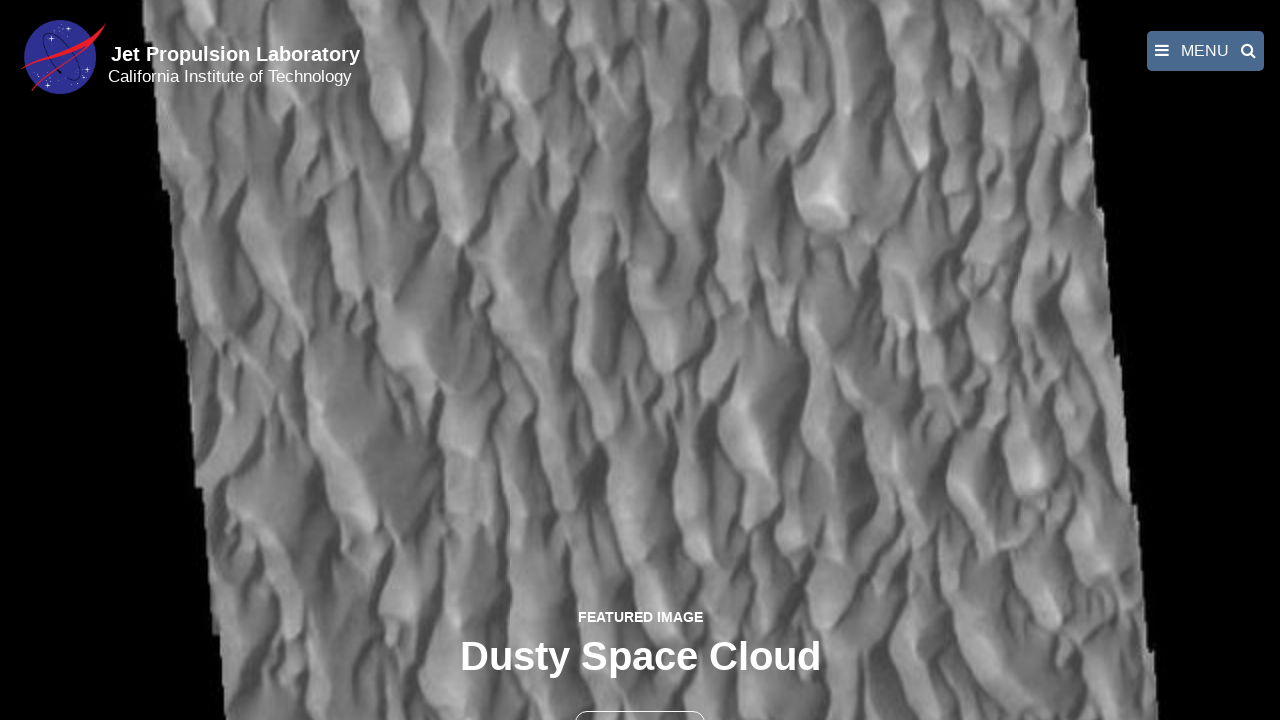

Navigated to JPL Space featured image gallery page
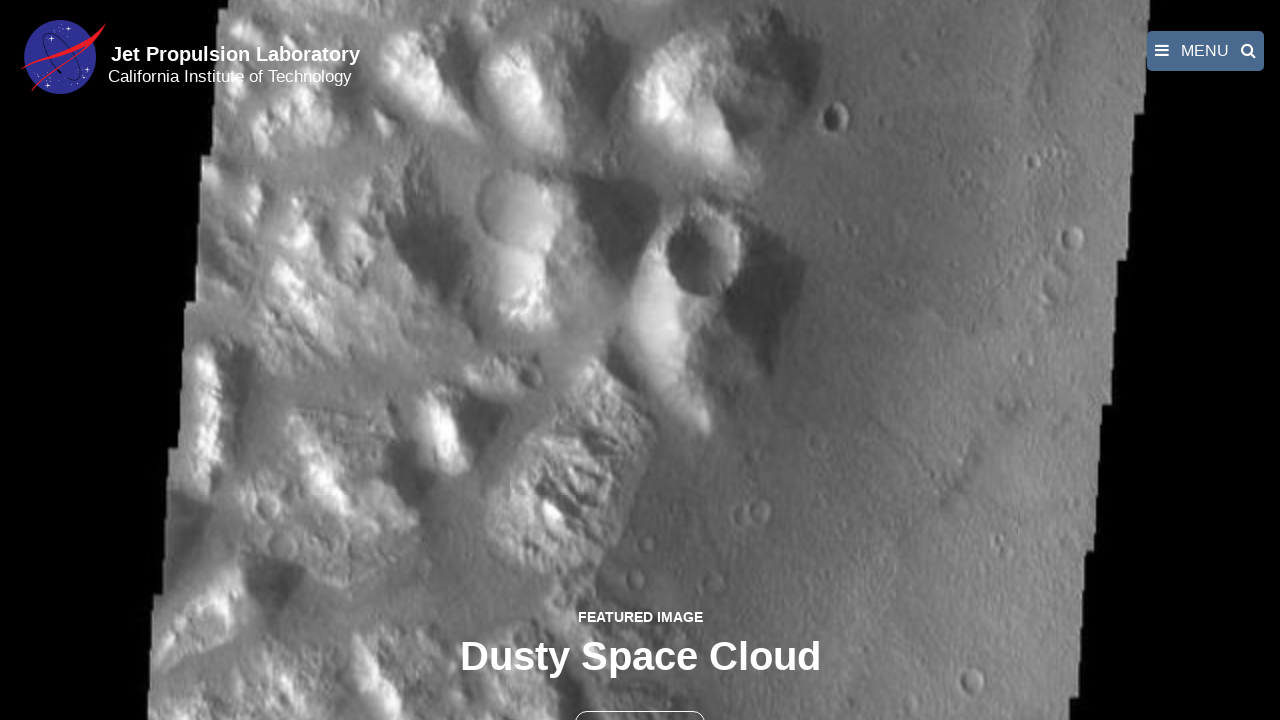

Clicked the full image button to display larger image at (640, 699) on button >> nth=1
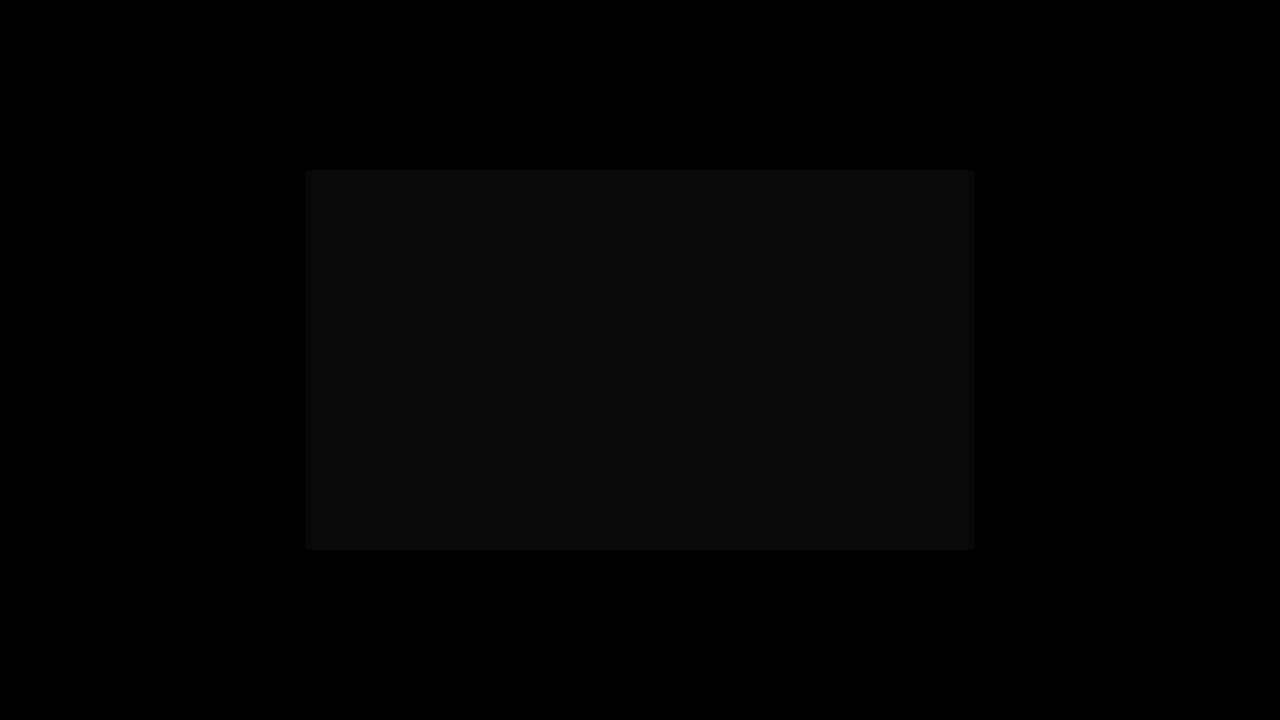

Fancybox image gallery loaded and displayed
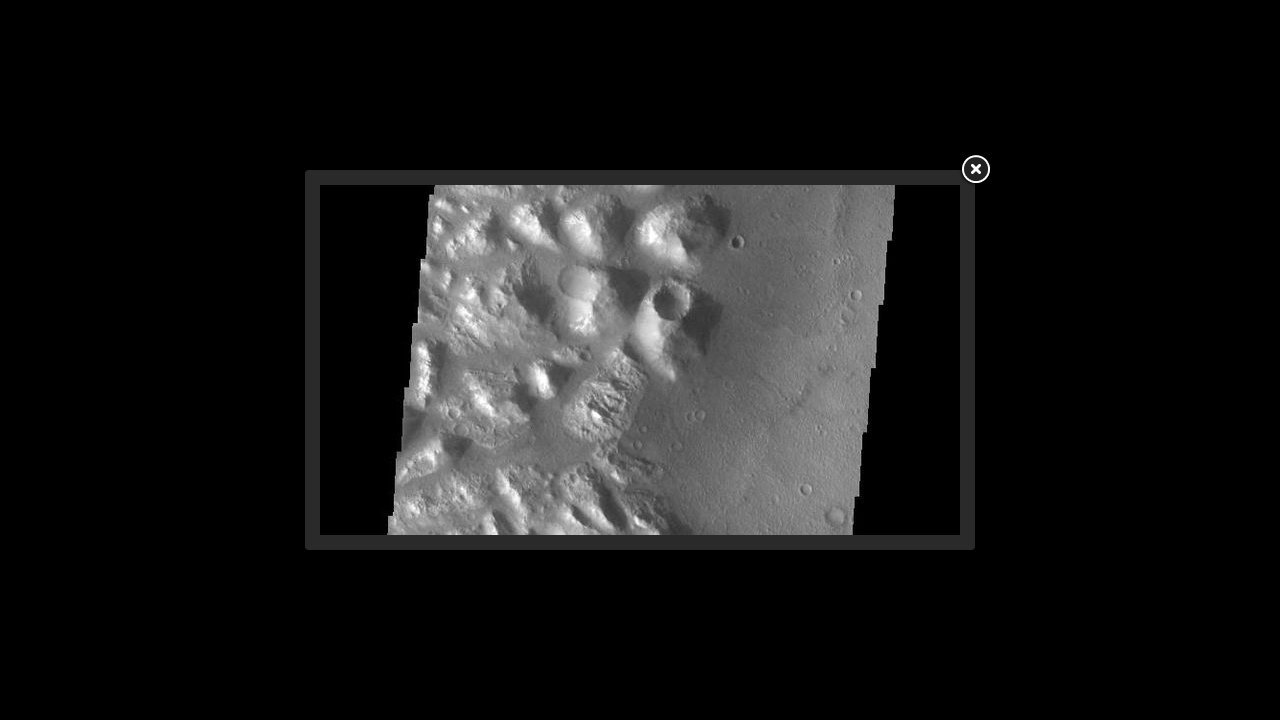

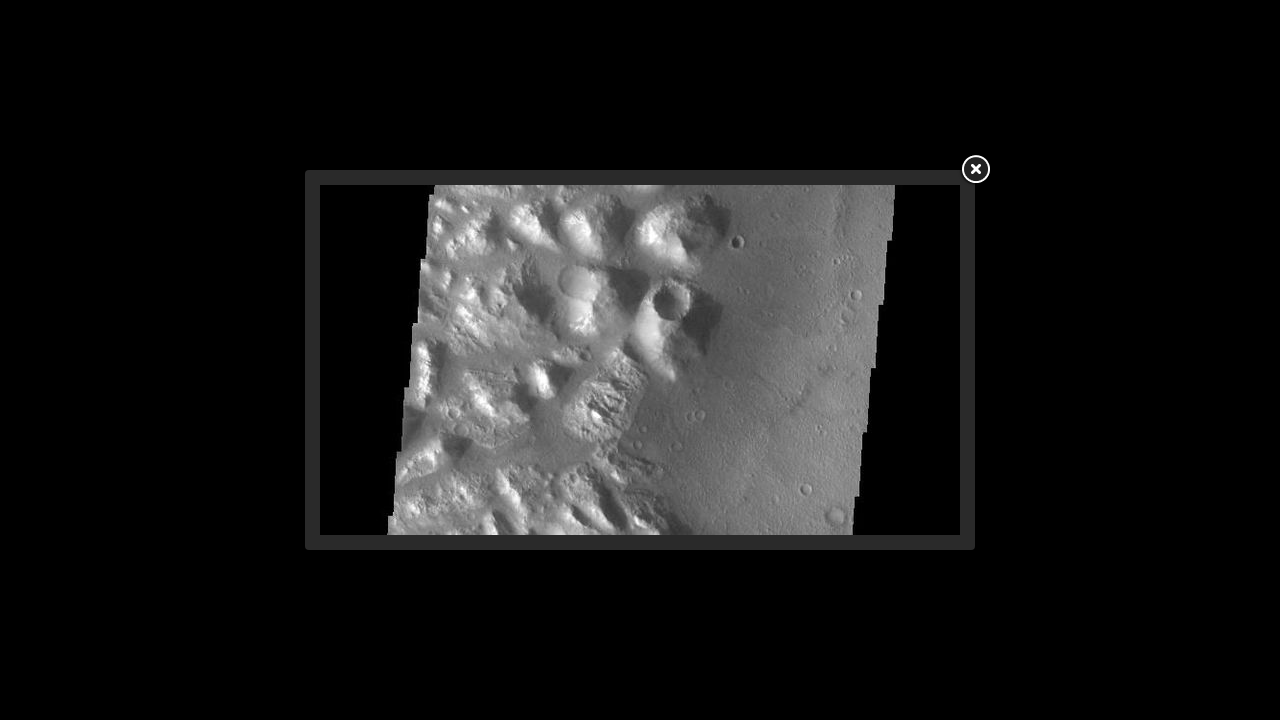